Navigates to inventwithpython.com, finds an element with a specific class name, then clicks on the "Read Online for Free" link to navigate to a new page.

Starting URL: http://inventwithpython.com

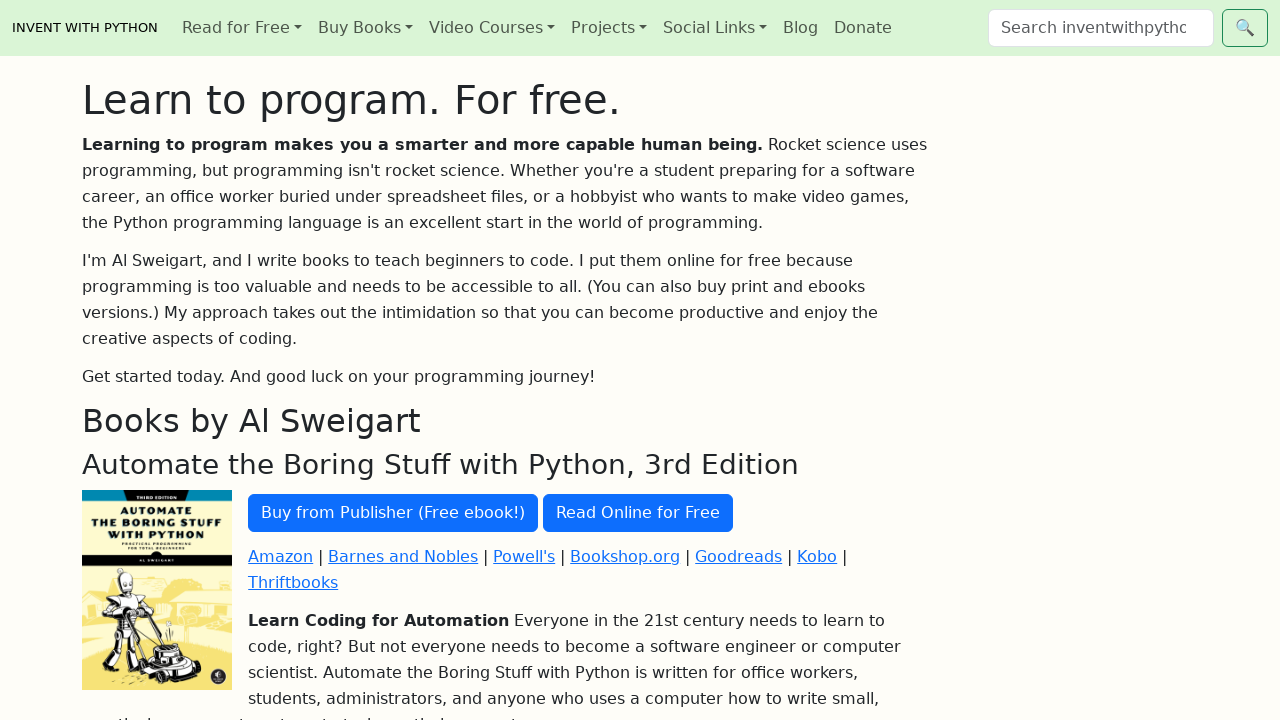

Navigated to inventwithpython.com
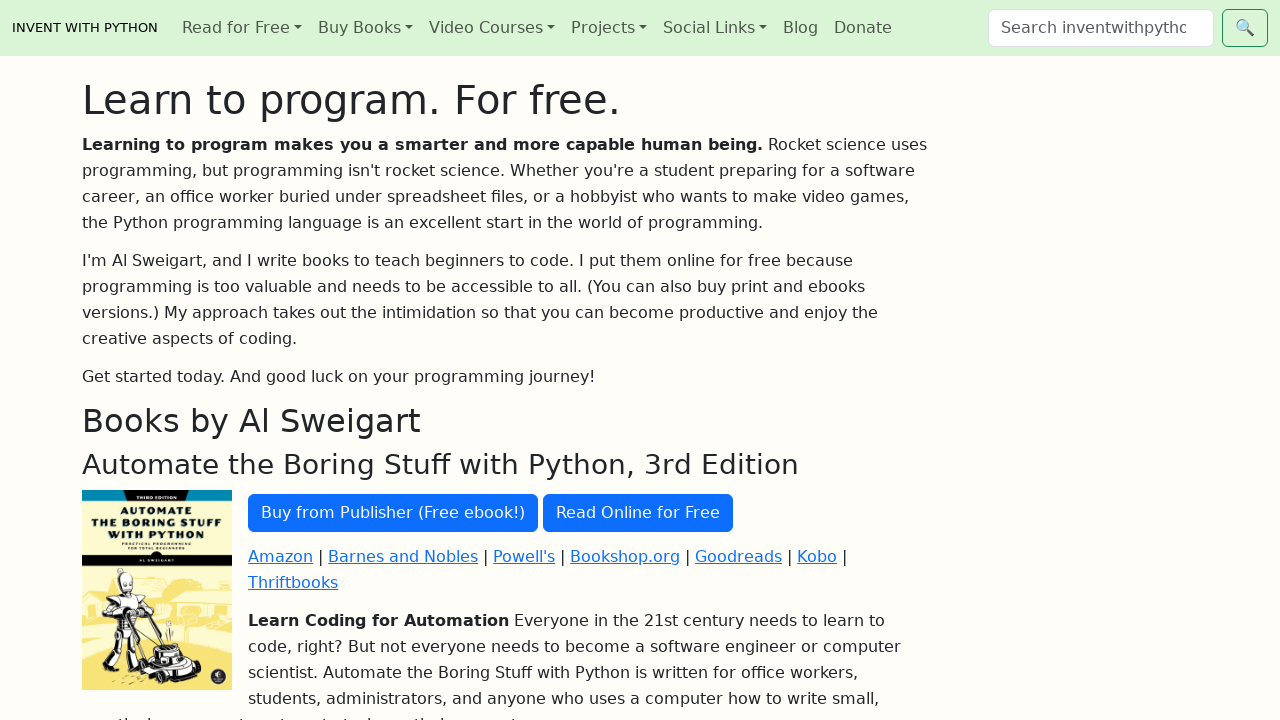

Element with class card-img-top not found within timeout
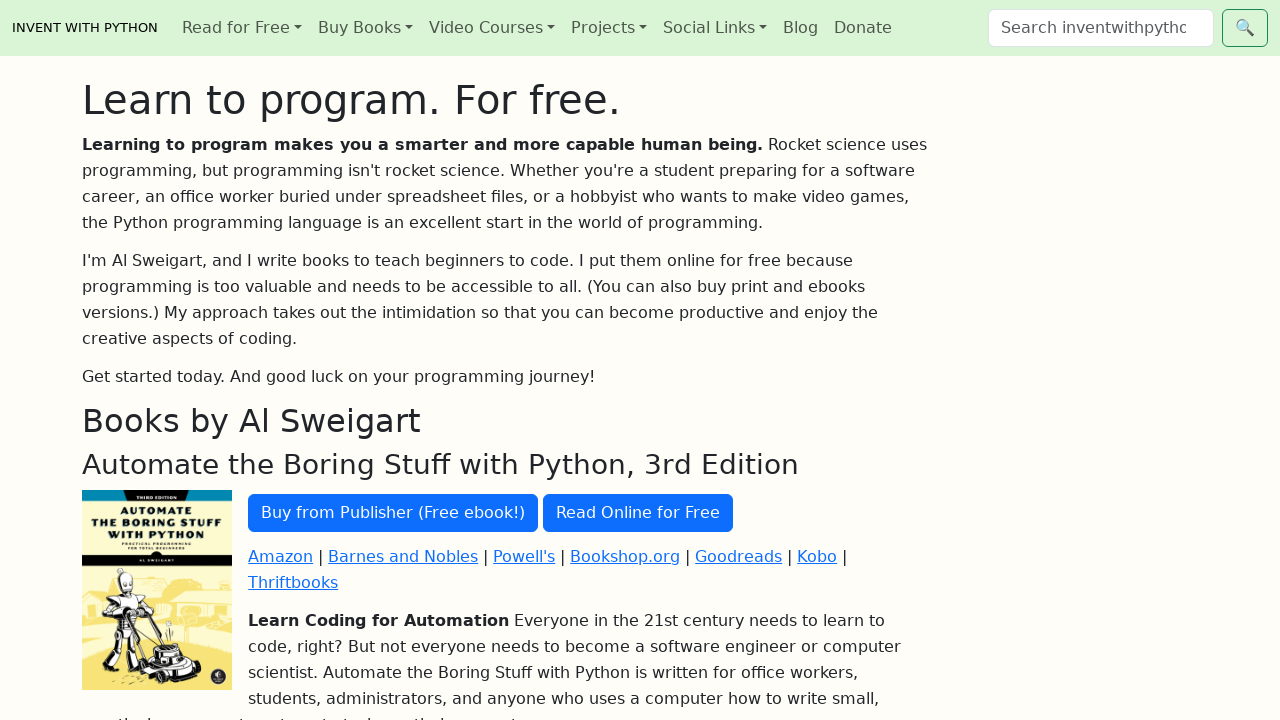

Clicked the 'Read Online for Free' link at (638, 513) on text=Read Online for Free
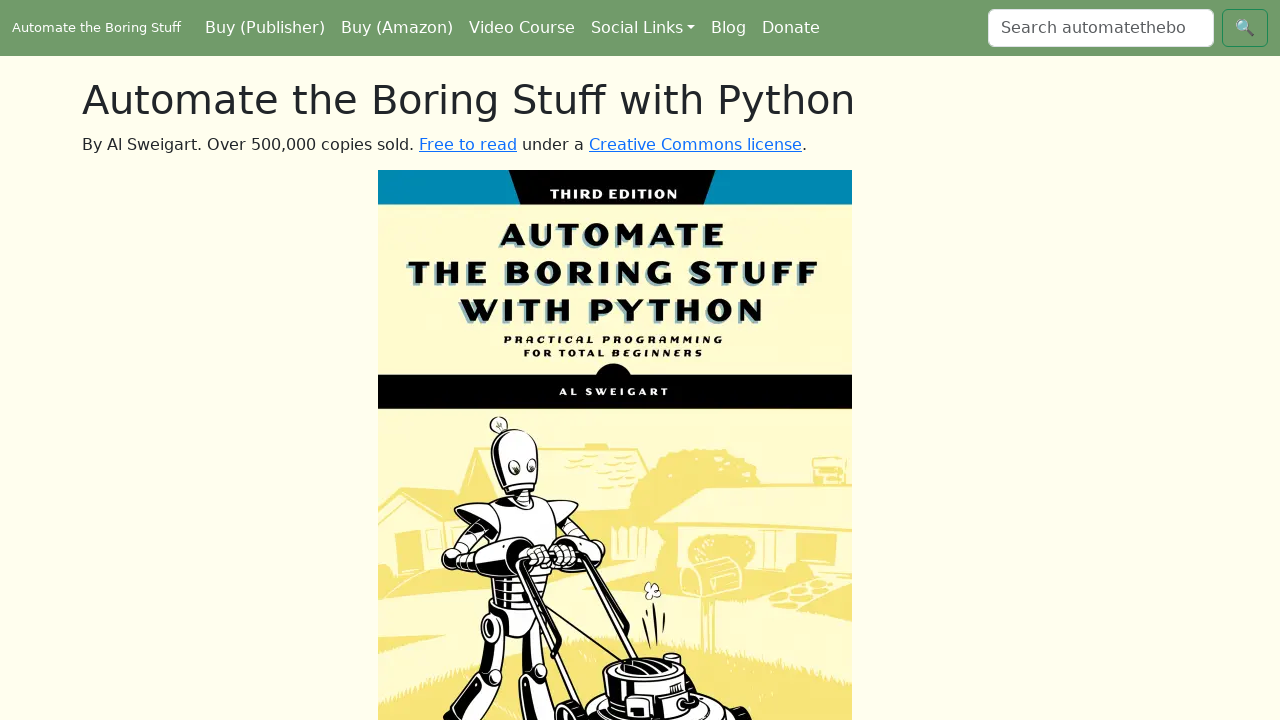

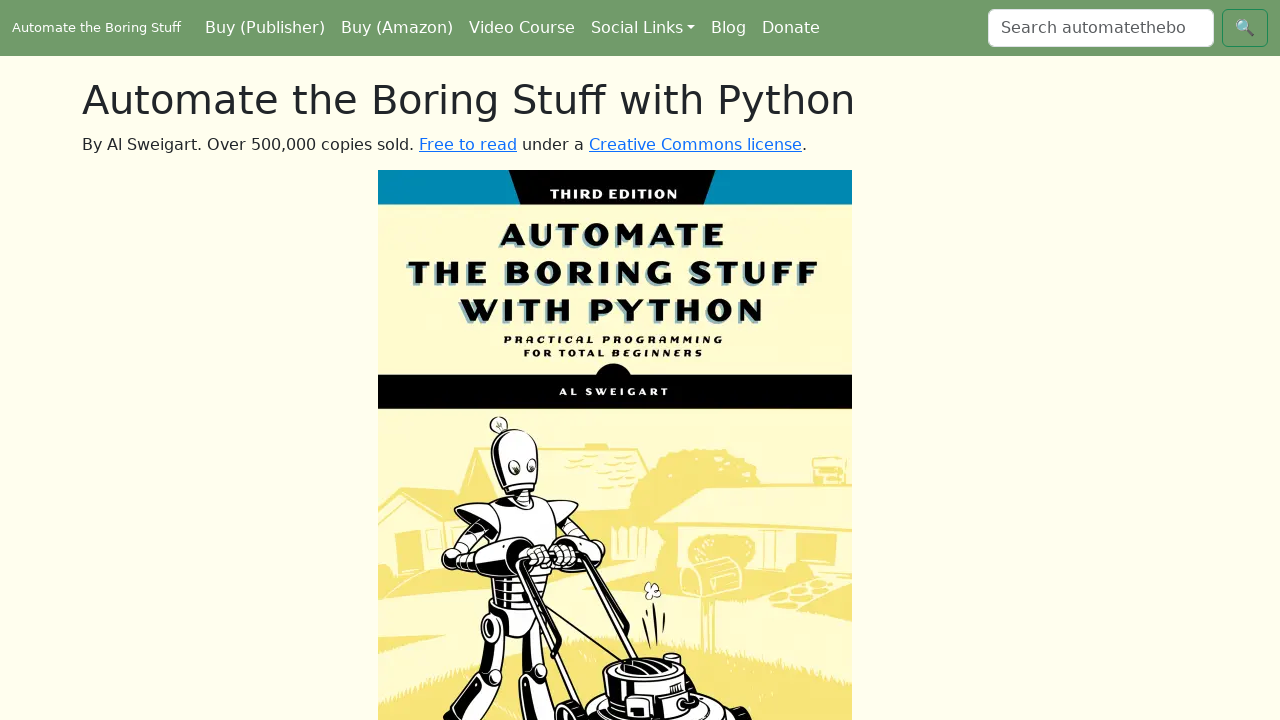